Tests checkbox functionality by selecting and deselecting a checkbox labeled "Pasta 🍝" and verifying its state

Starting URL: https://thefreerangetester.github.io/sandbox-automation-testing/

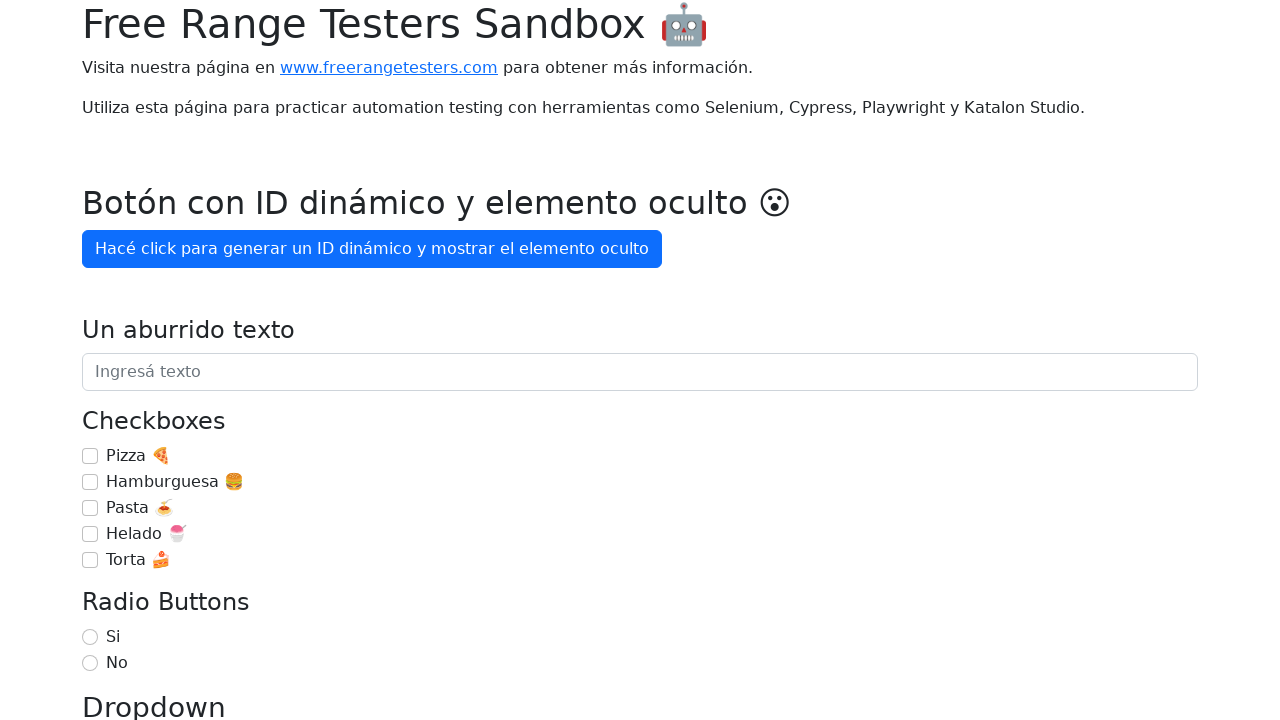

Selected the Pasta 🍝 checkbox at (90, 508) on internal:label="Pasta \ud83c\udf5d"i
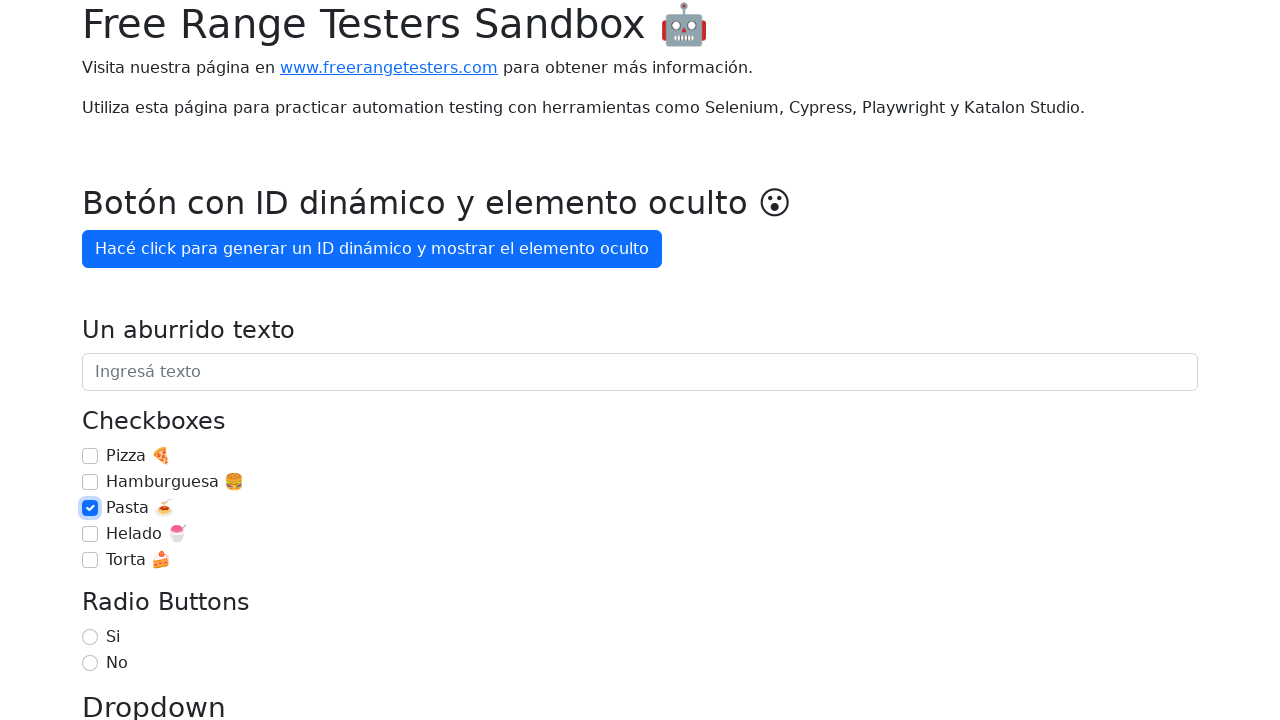

Verified that Pasta 🍝 checkbox is checked
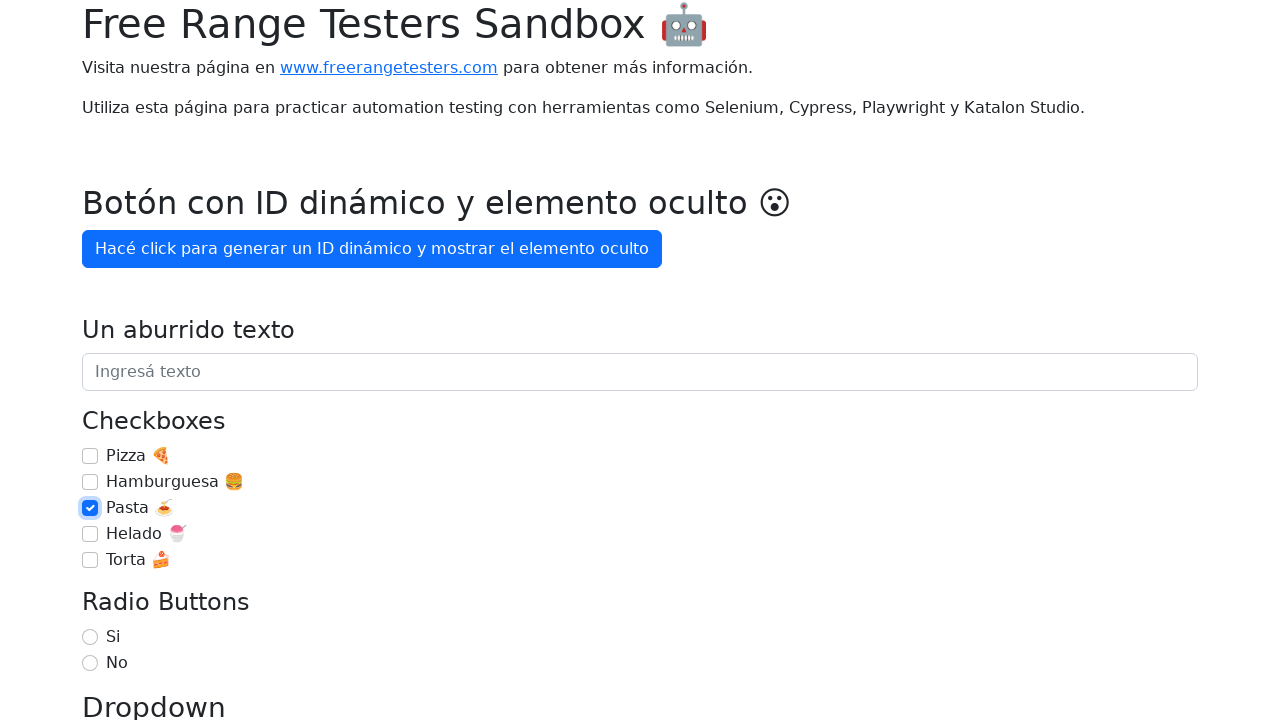

Deselected the Pasta 🍝 checkbox at (90, 508) on internal:label="Pasta \ud83c\udf5d"i
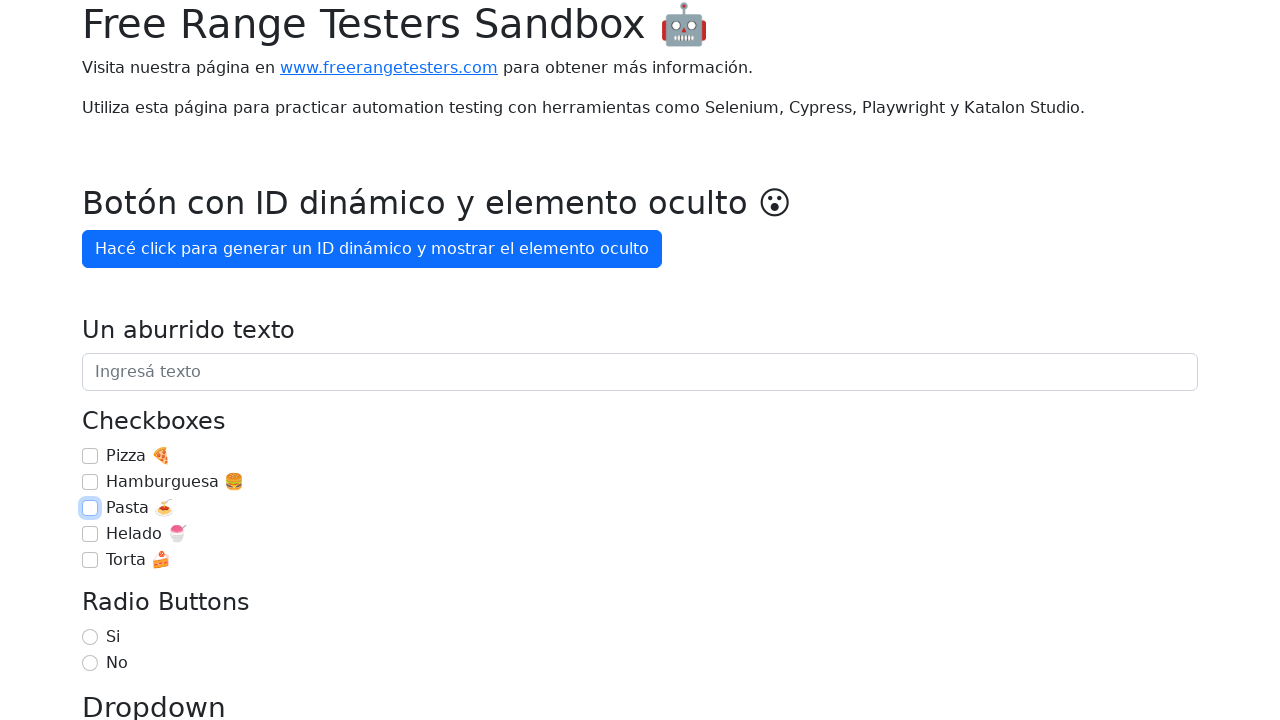

Verified that Pasta 🍝 checkbox is unchecked
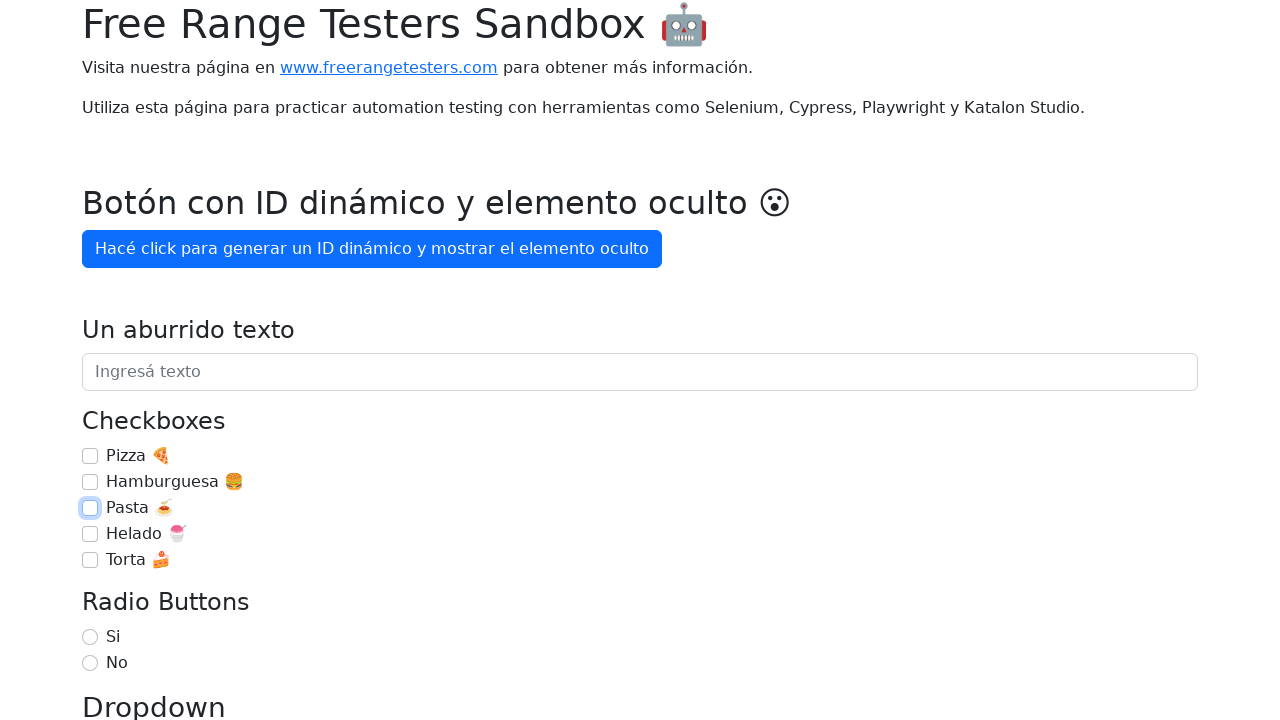

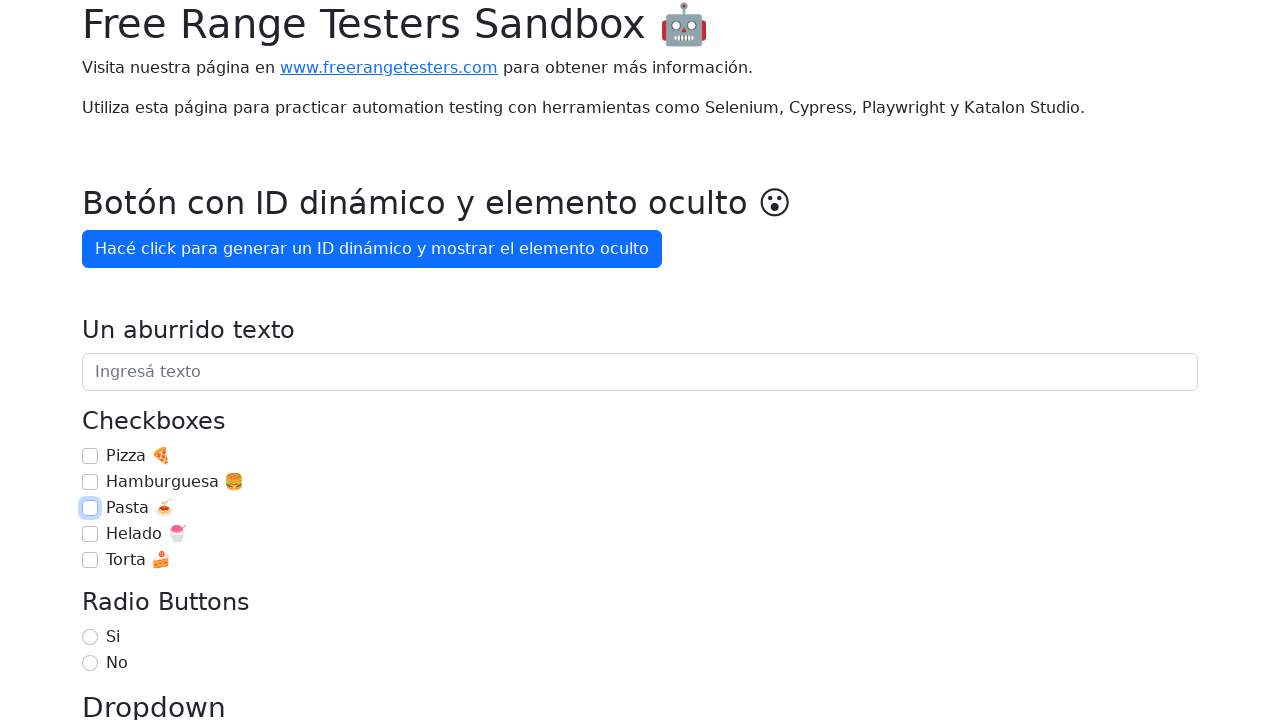